Verifies that the footer element is present and enabled on the page

Starting URL: https://only.digital/

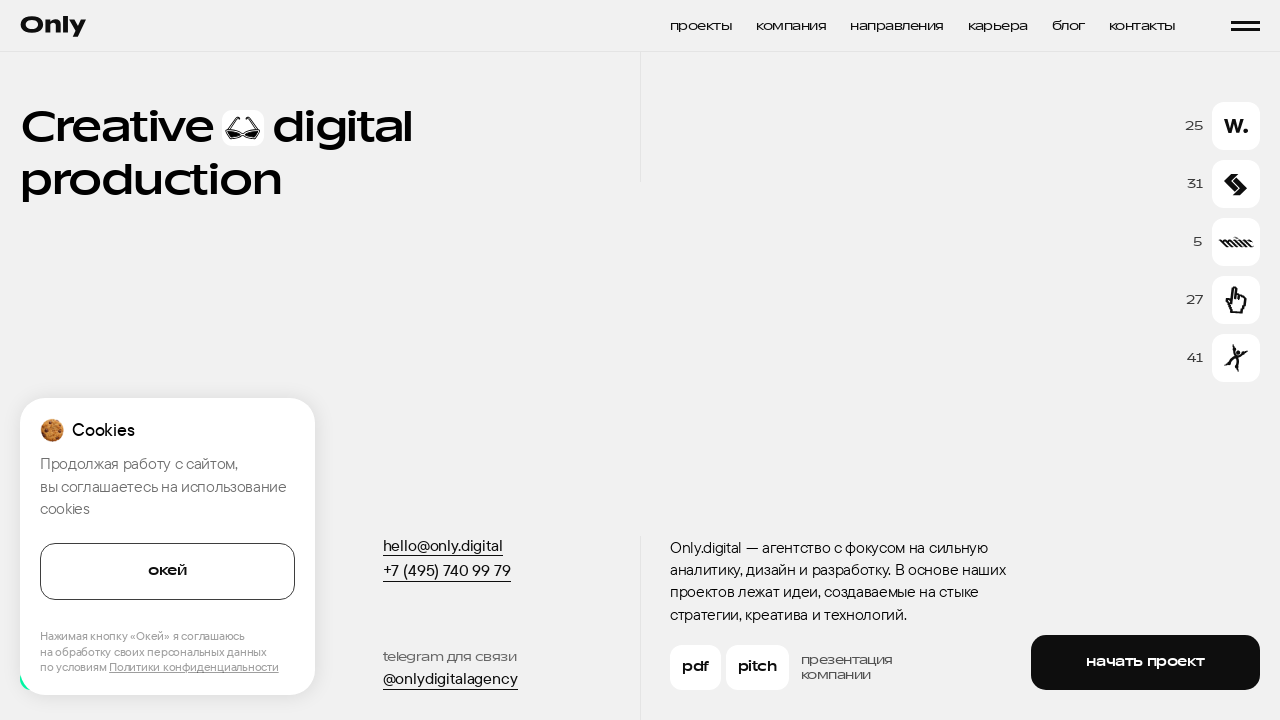

Navigated to https://only.digital/
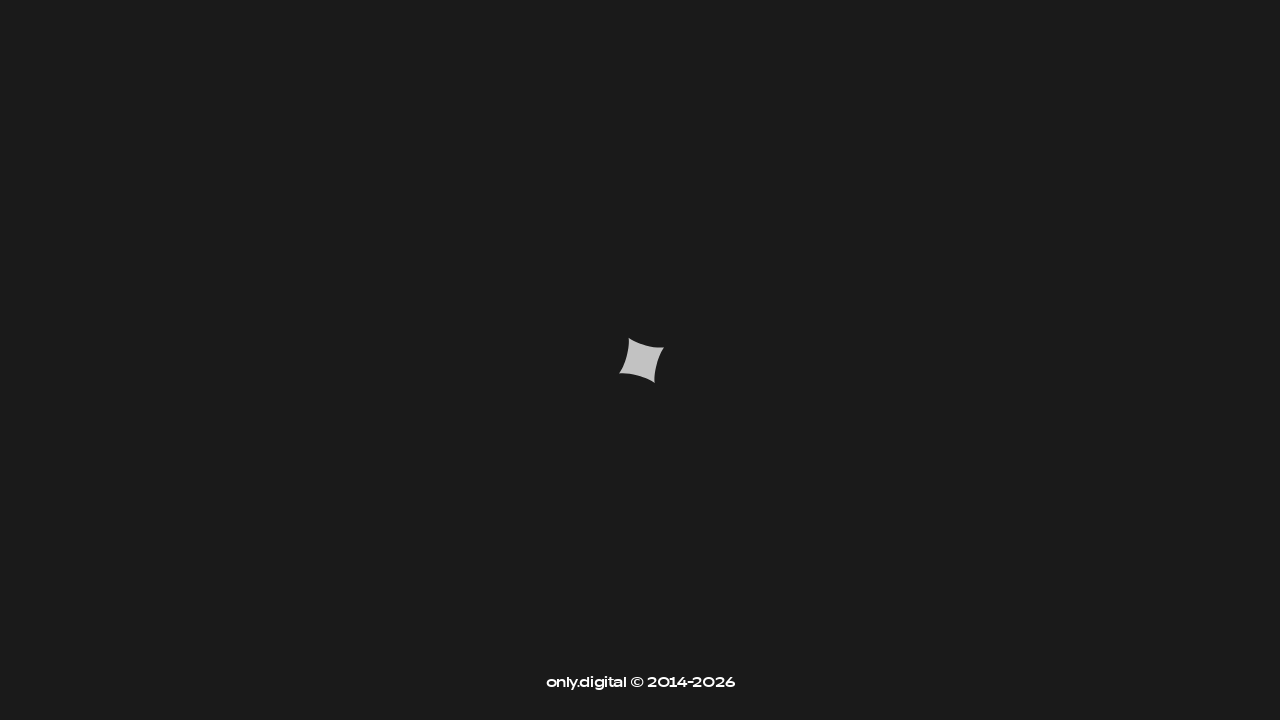

Located footer element with selector '.Footer_root___6Q28'
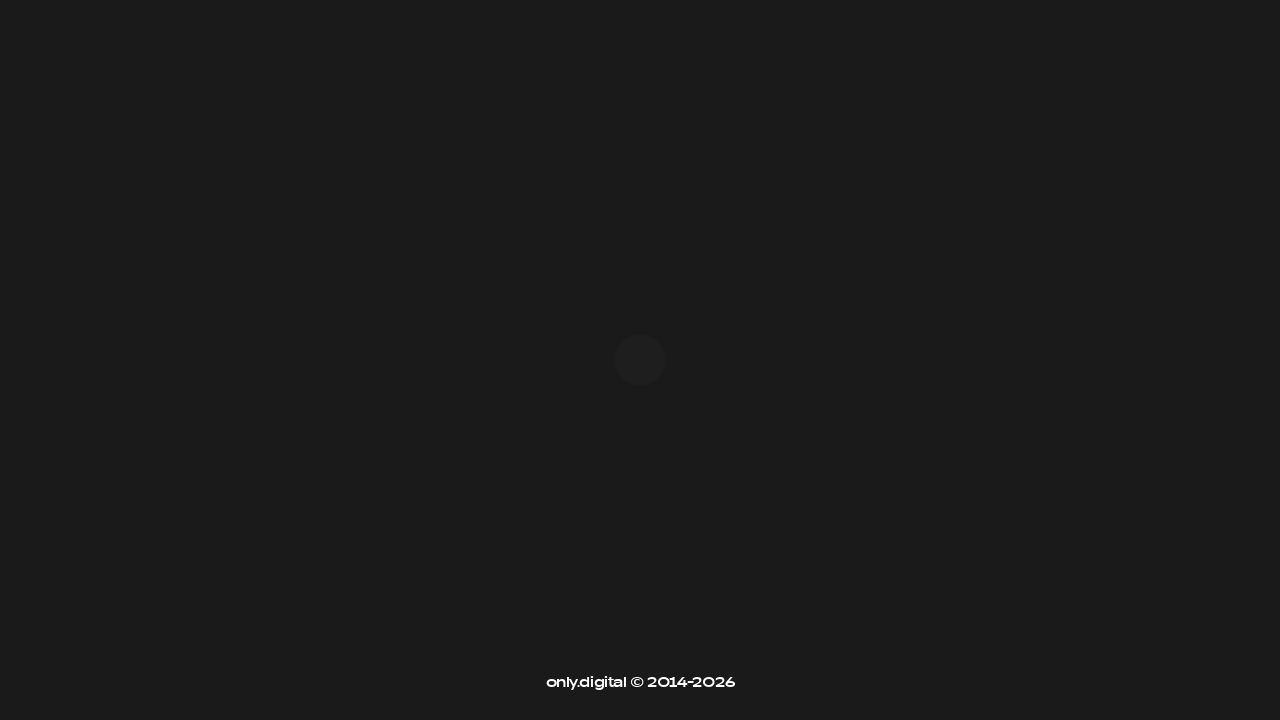

Verified that footer element is visible and enabled
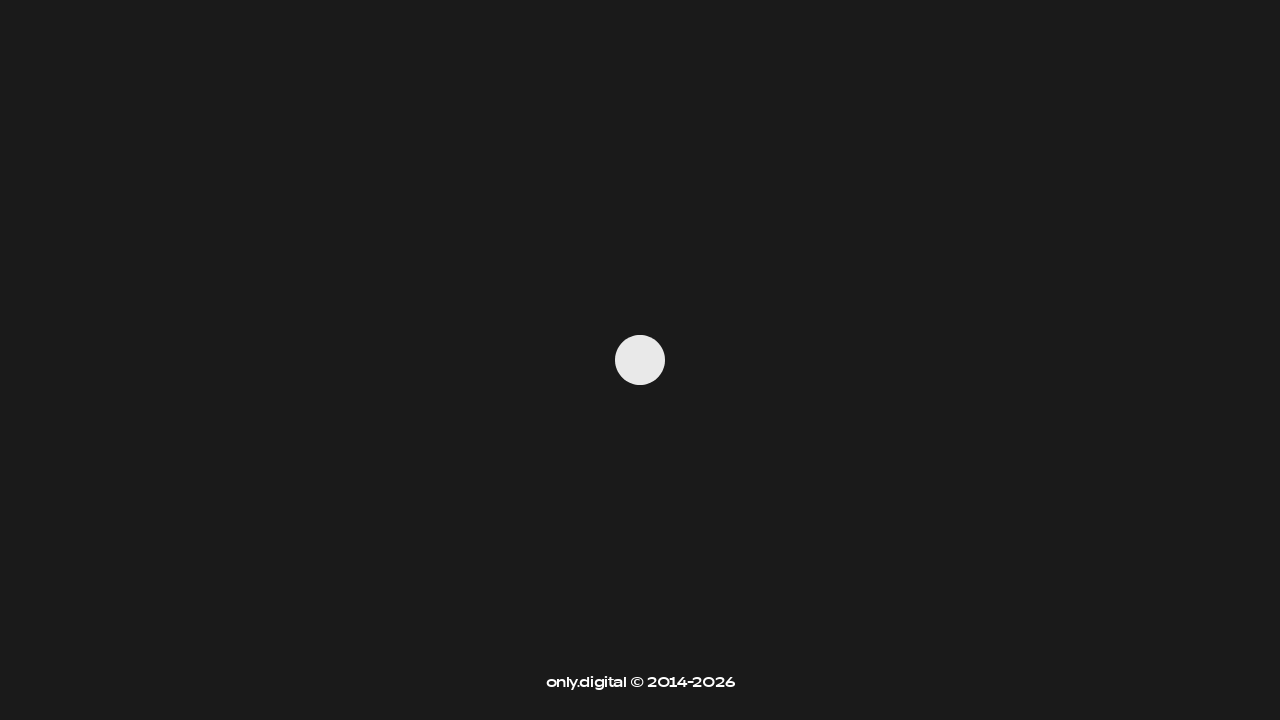

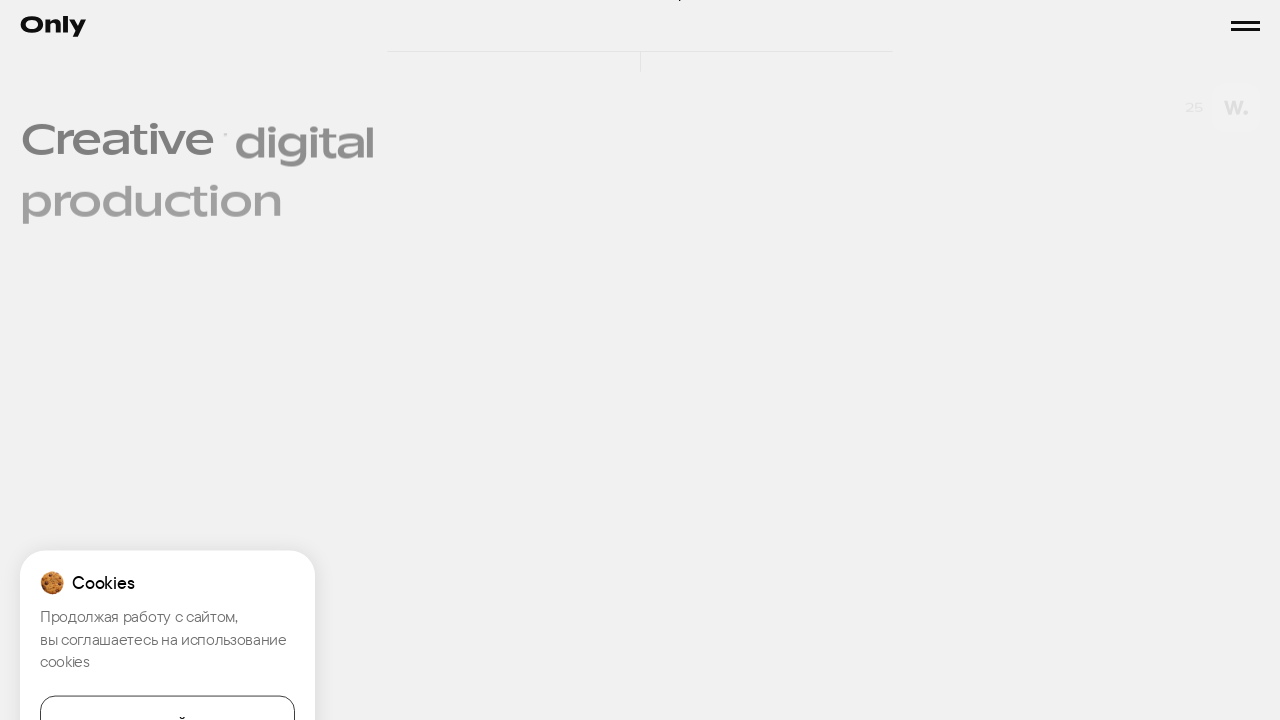